Tests a simple registration form by filling in email and password fields and submitting

Starting URL: https://rori4.github.io/selenium-practice/#/pages/practice/simple-registration

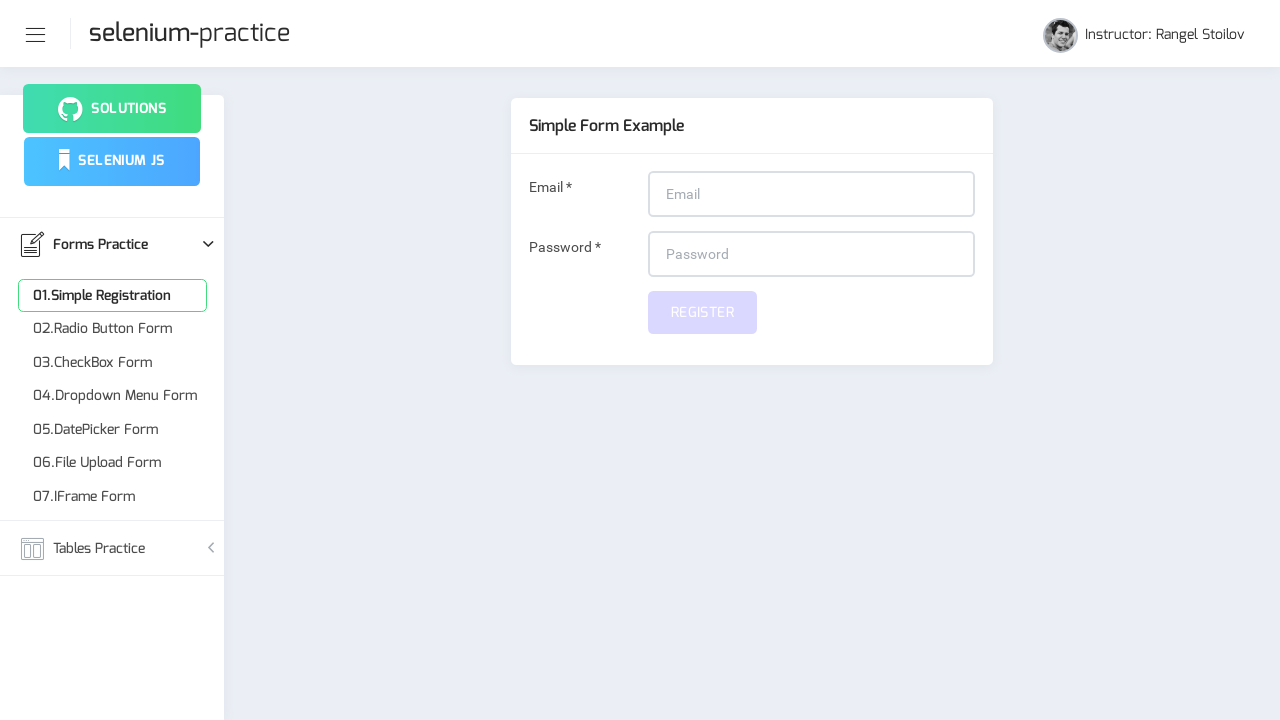

Filled email field with 'testuser456@example.com' on #email
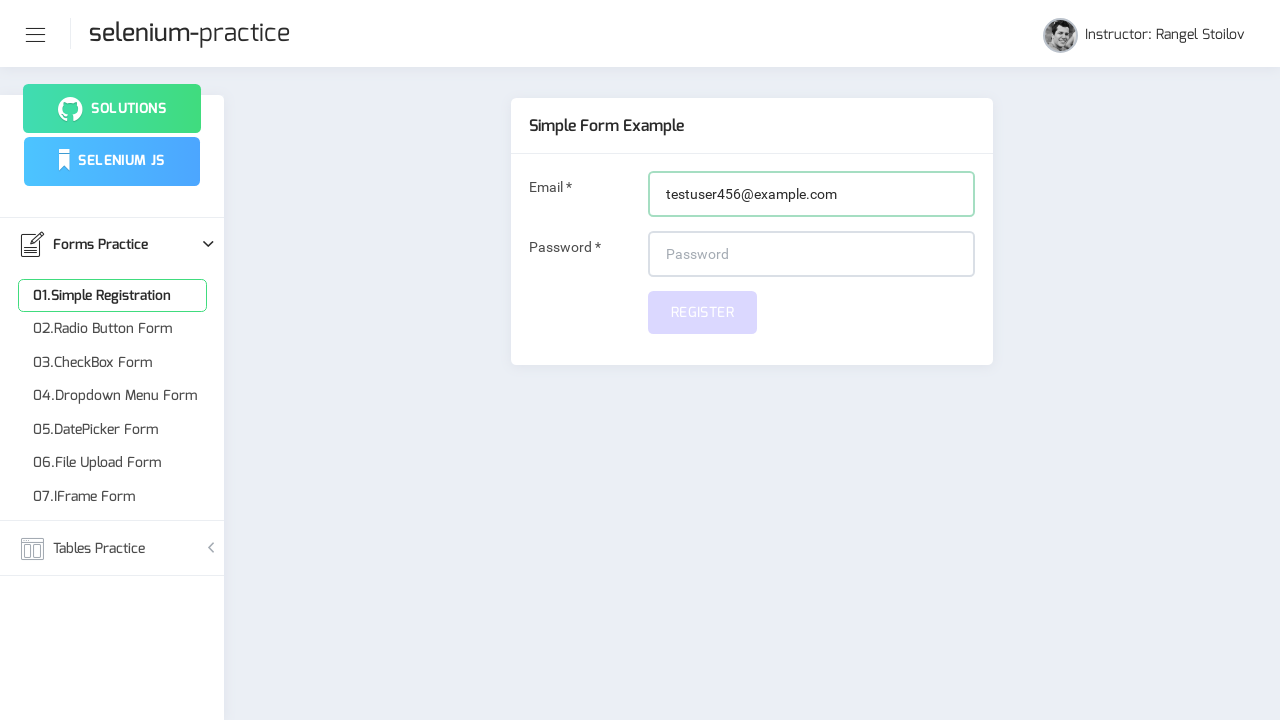

Filled password field with 'TestPass@789' on #password
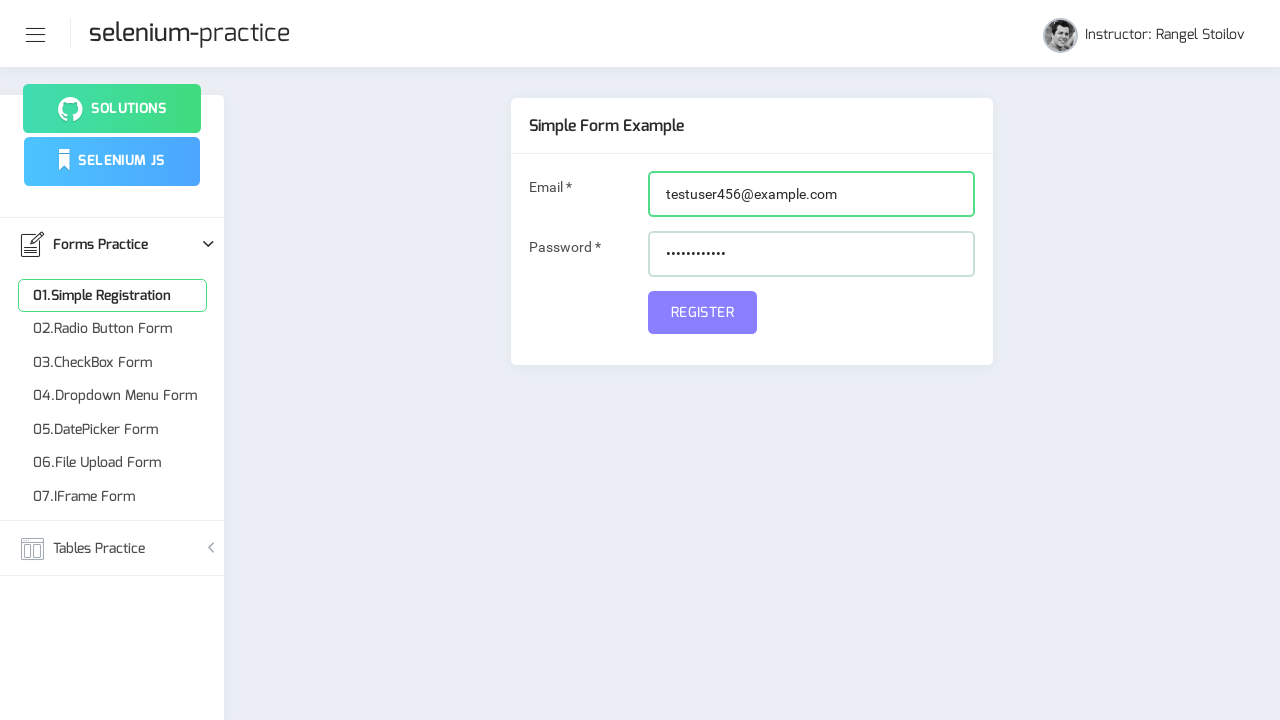

Clicked submit button to register at (702, 312) on #submit
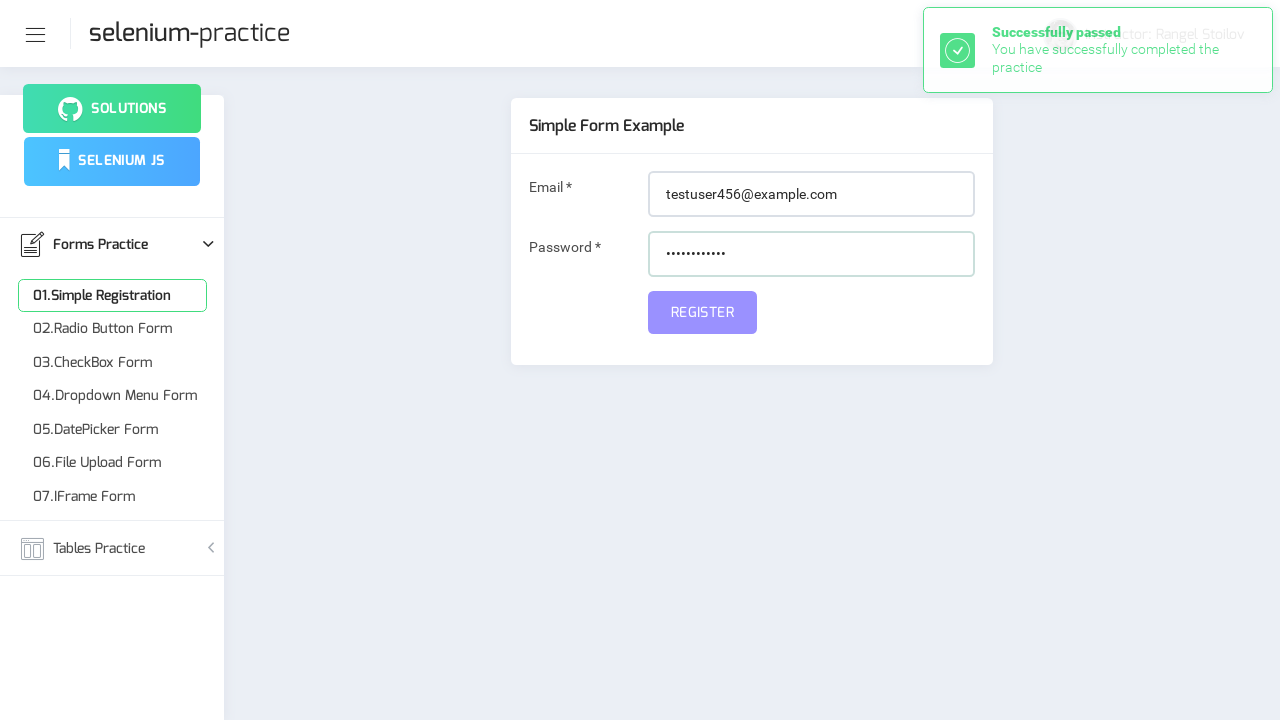

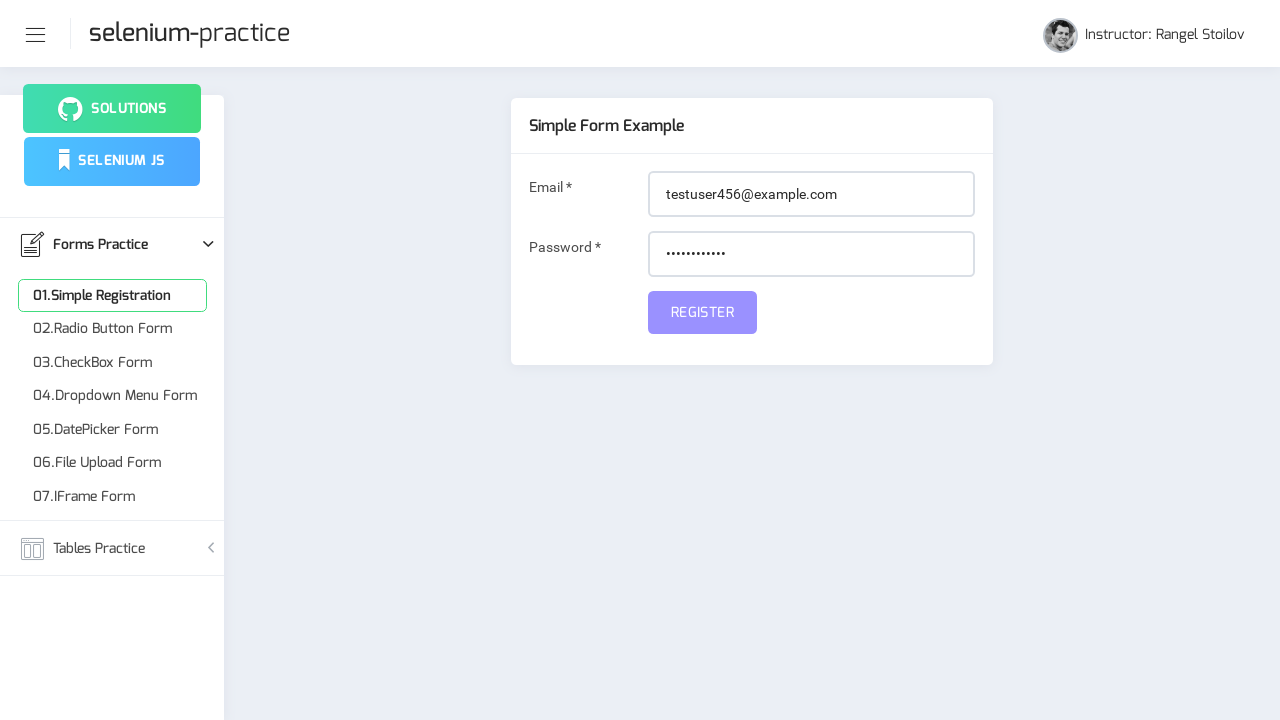